Tests clearing the complete state of all items by checking then unchecking the toggle-all

Starting URL: https://demo.playwright.dev/todomvc

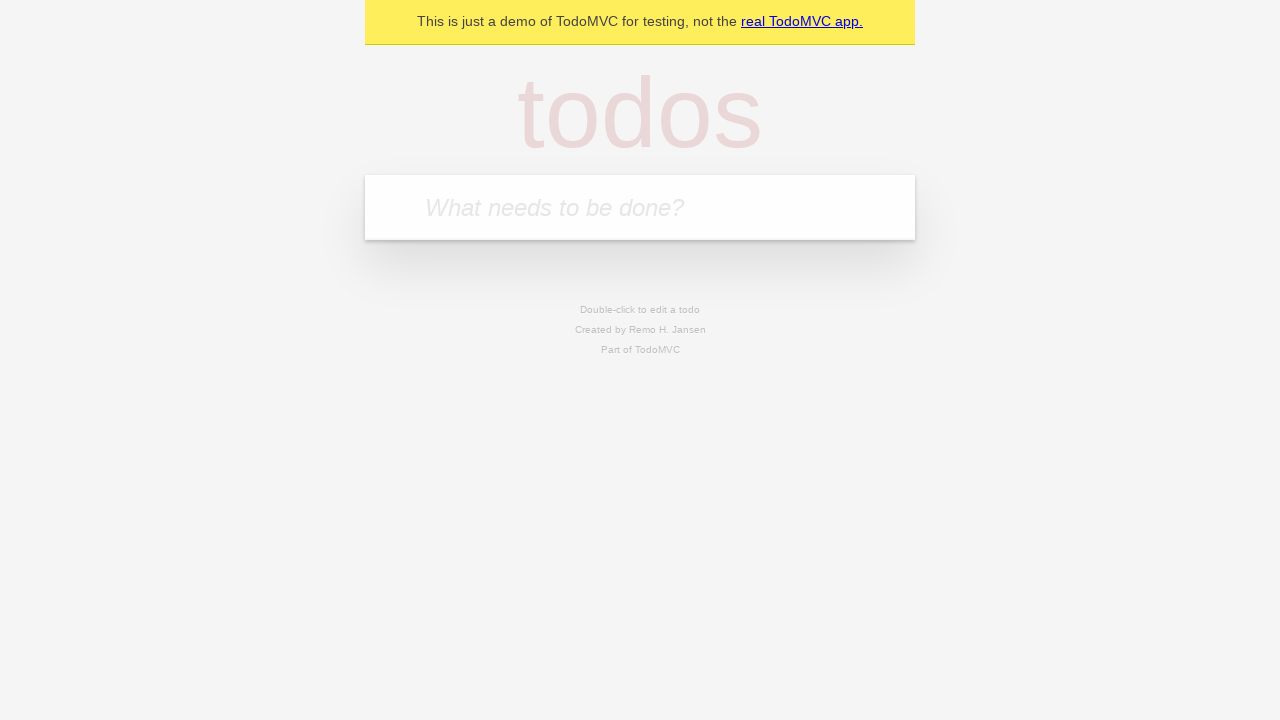

Filled todo input with 'buy some cheese' on internal:attr=[placeholder="What needs to be done?"i]
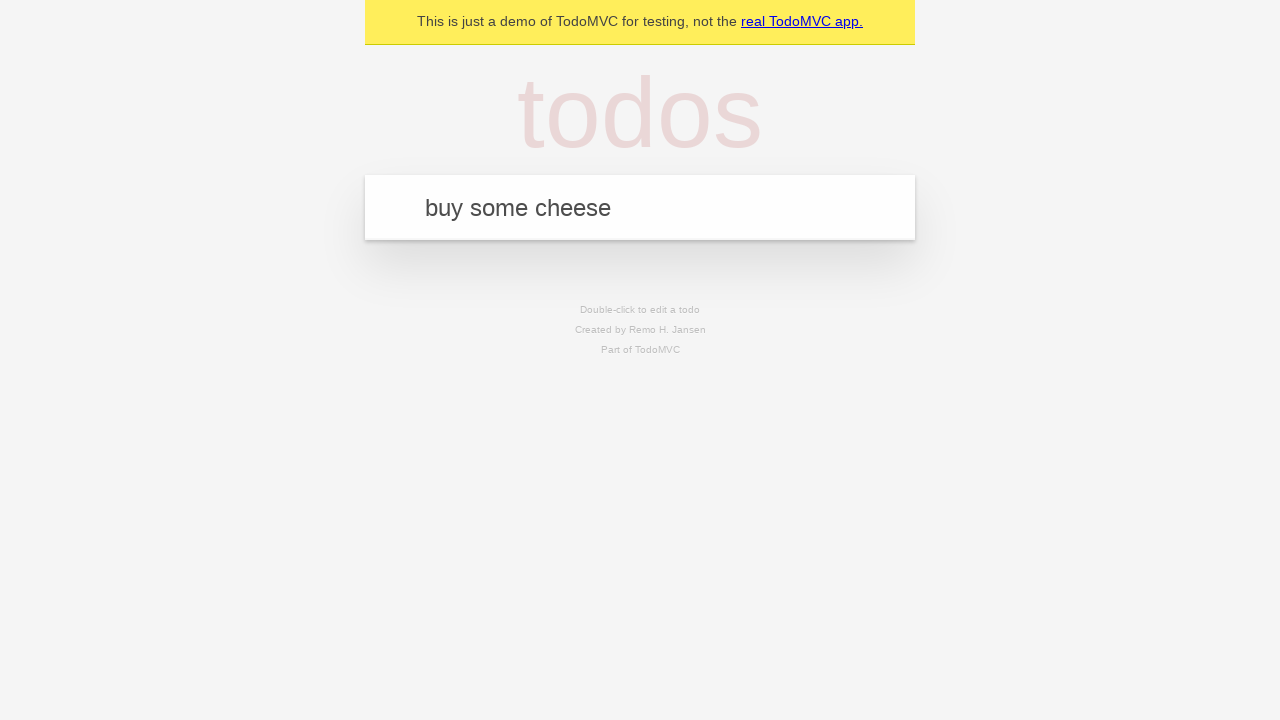

Pressed Enter to add 'buy some cheese' todo on internal:attr=[placeholder="What needs to be done?"i]
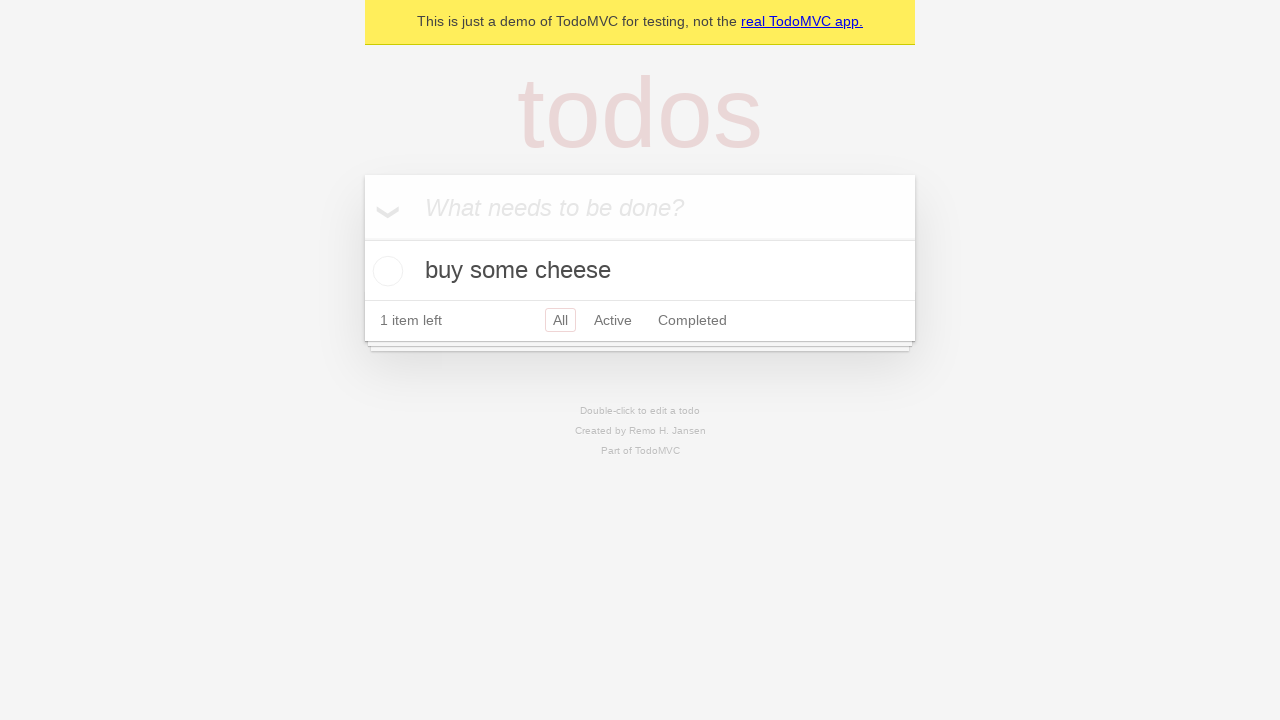

Filled todo input with 'feed the cat' on internal:attr=[placeholder="What needs to be done?"i]
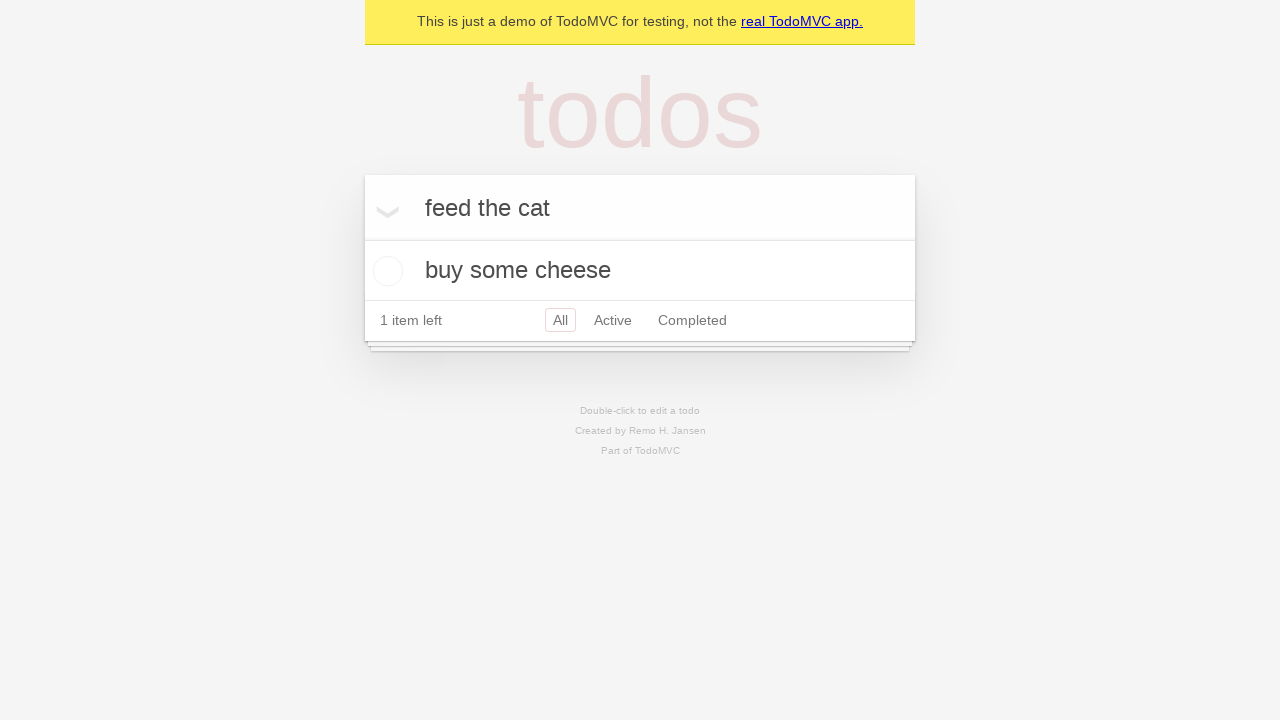

Pressed Enter to add 'feed the cat' todo on internal:attr=[placeholder="What needs to be done?"i]
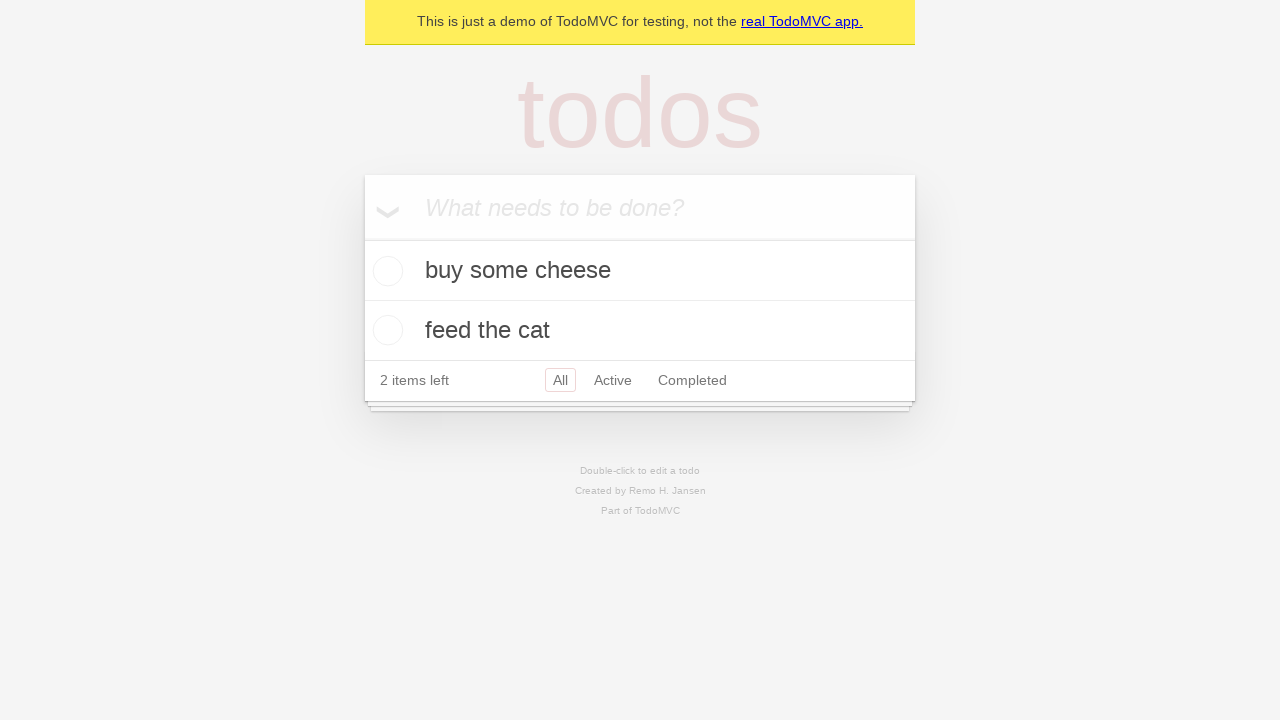

Filled todo input with 'book a doctors appointment' on internal:attr=[placeholder="What needs to be done?"i]
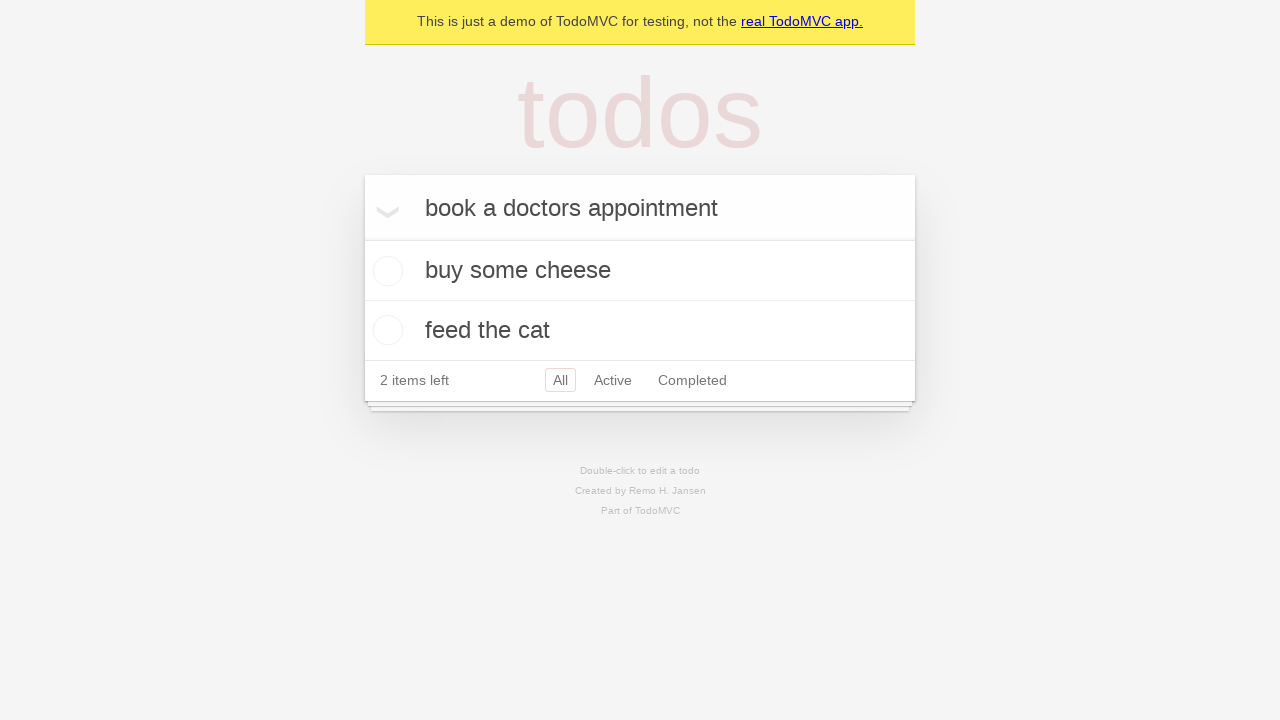

Pressed Enter to add 'book a doctors appointment' todo on internal:attr=[placeholder="What needs to be done?"i]
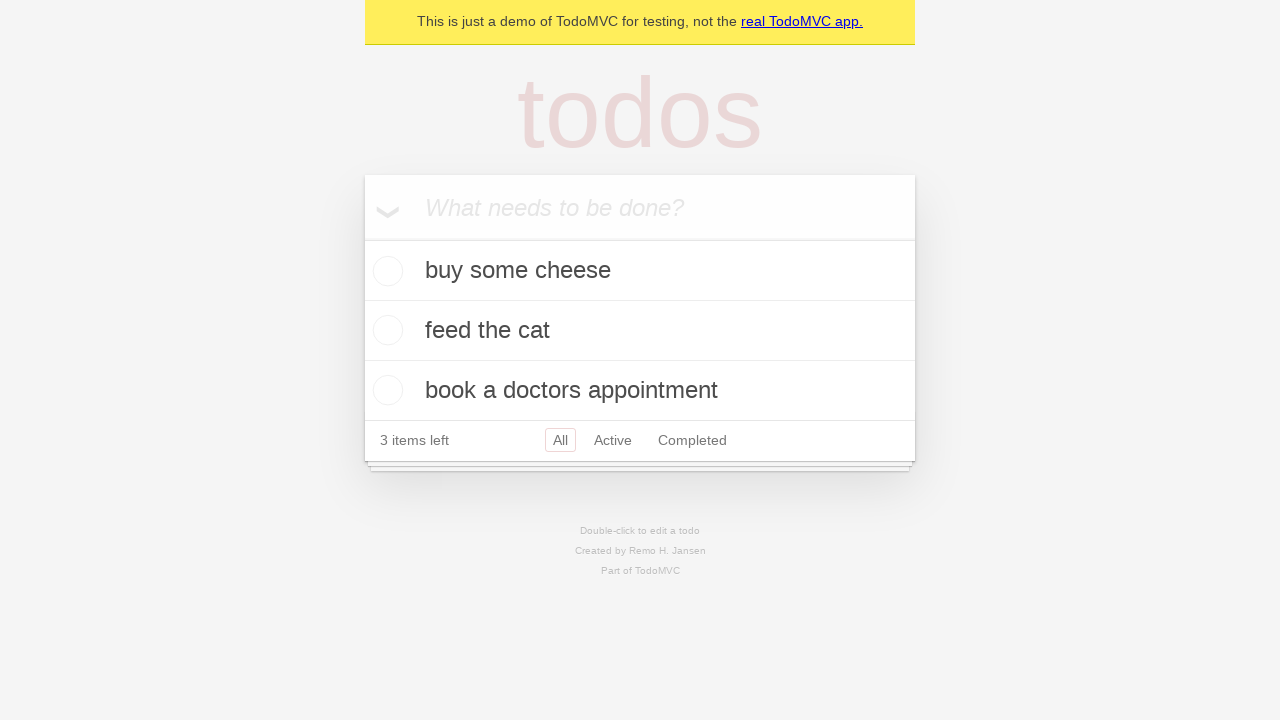

Checked toggle-all checkbox to mark all todos as complete at (362, 238) on internal:label="Mark all as complete"i
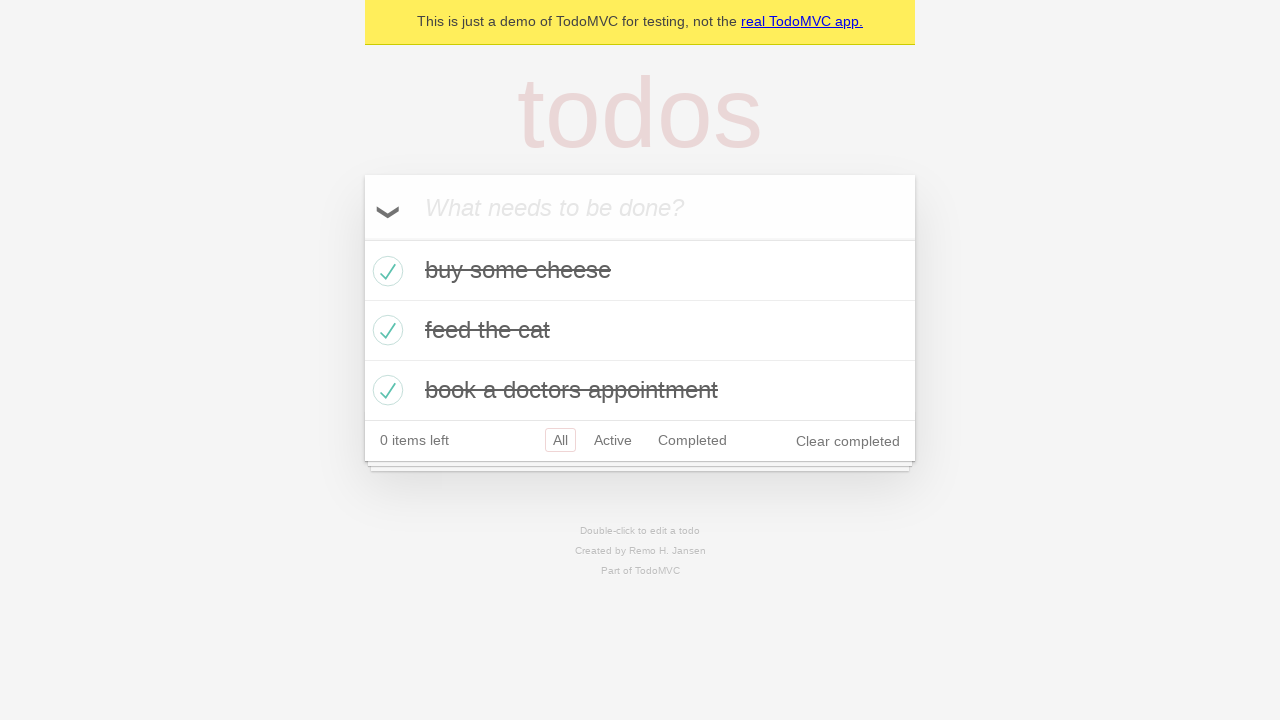

Unchecked toggle-all checkbox to clear complete state of all todos at (362, 238) on internal:label="Mark all as complete"i
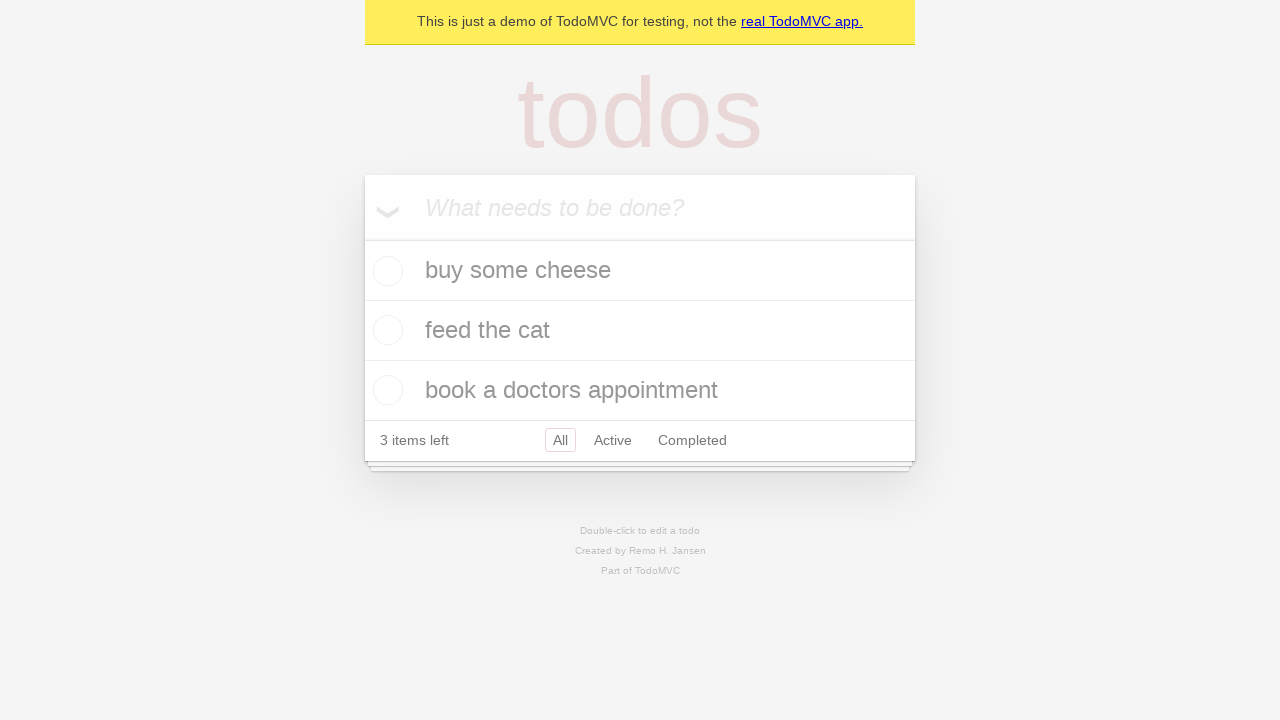

Waited for todo items to be visible in uncompleted state
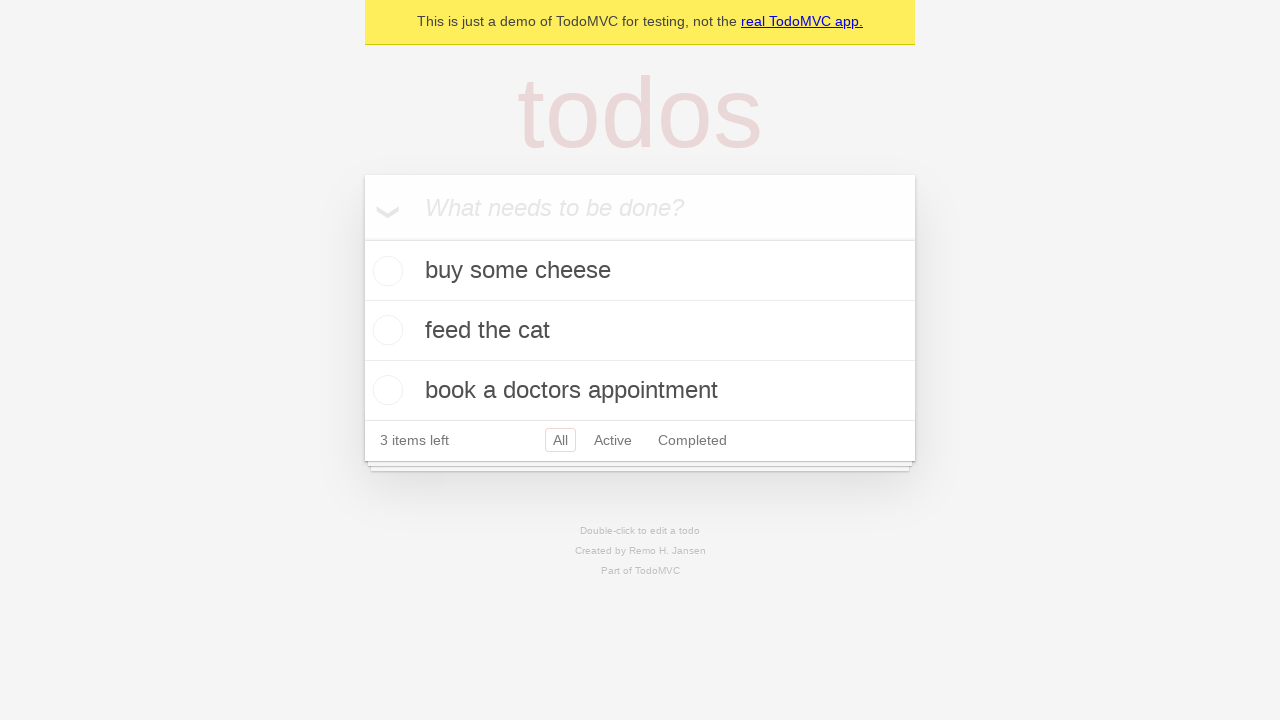

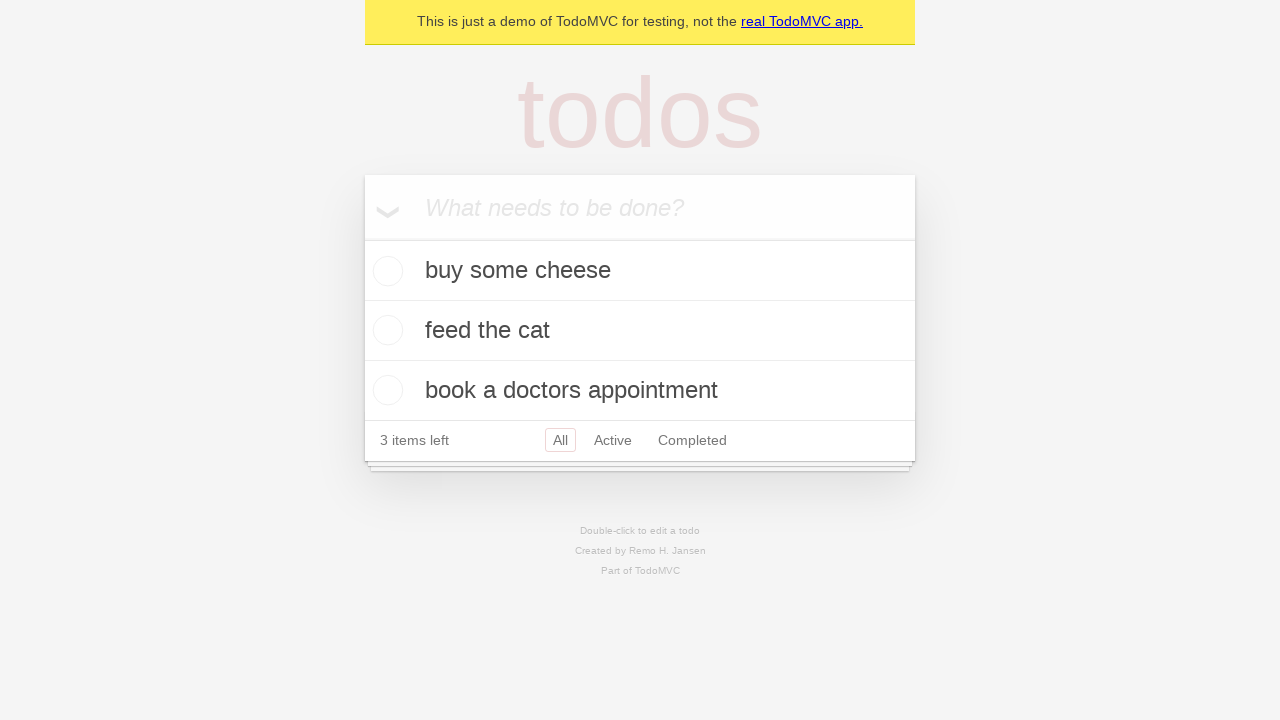